Tests key press functionality by sending a key press to the page and verifying the result message

Starting URL: http://the-internet.herokuapp.com/key_presses

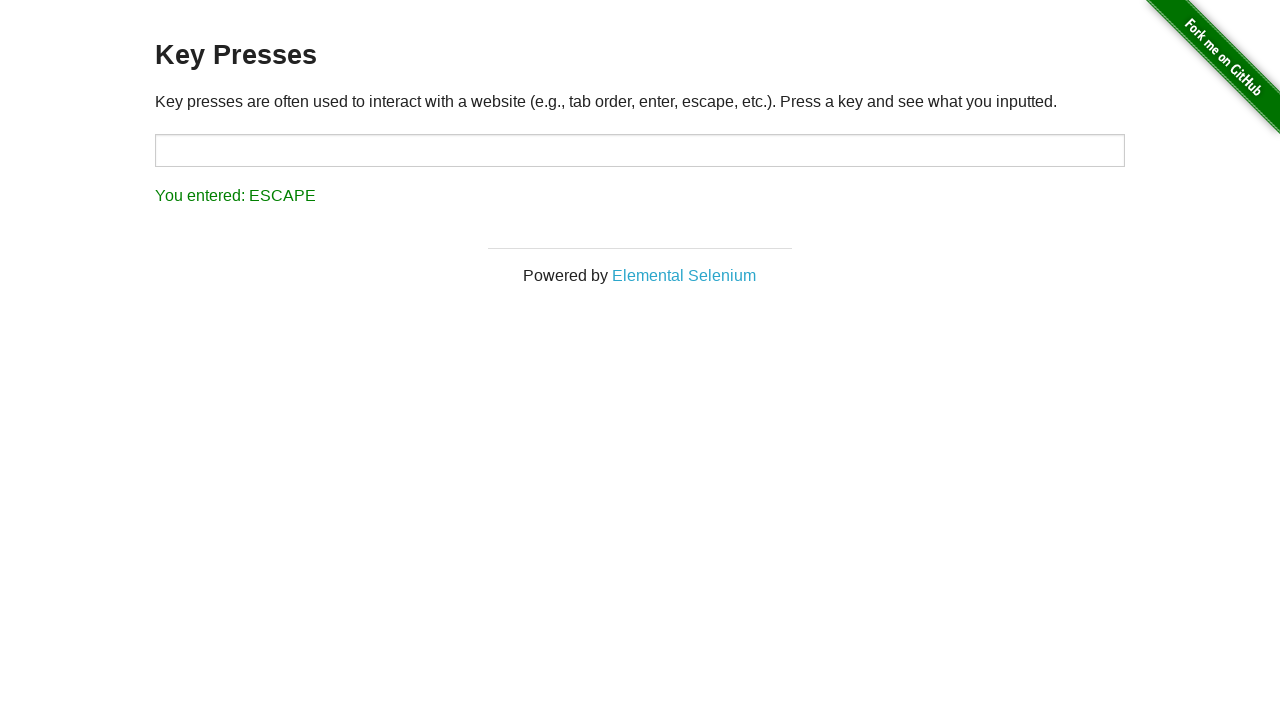

Pressed 'Q' key on the body element on body
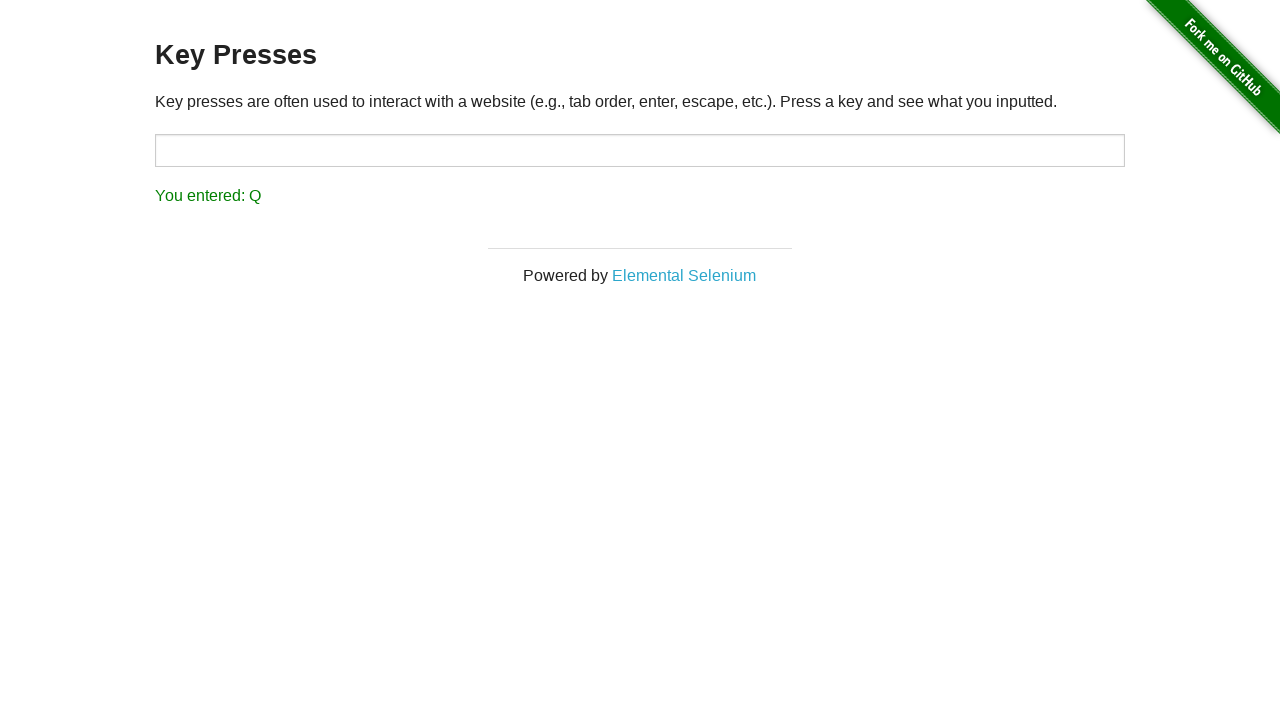

Result message appeared on the page
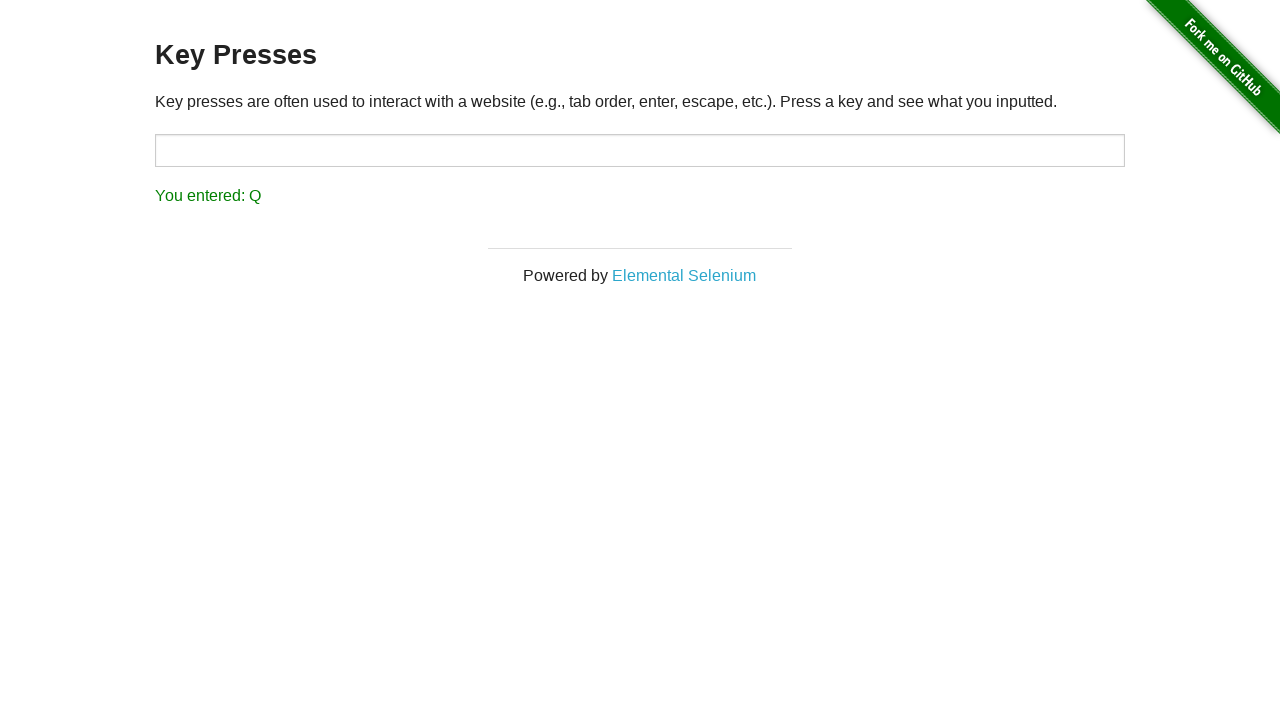

Retrieved result text content
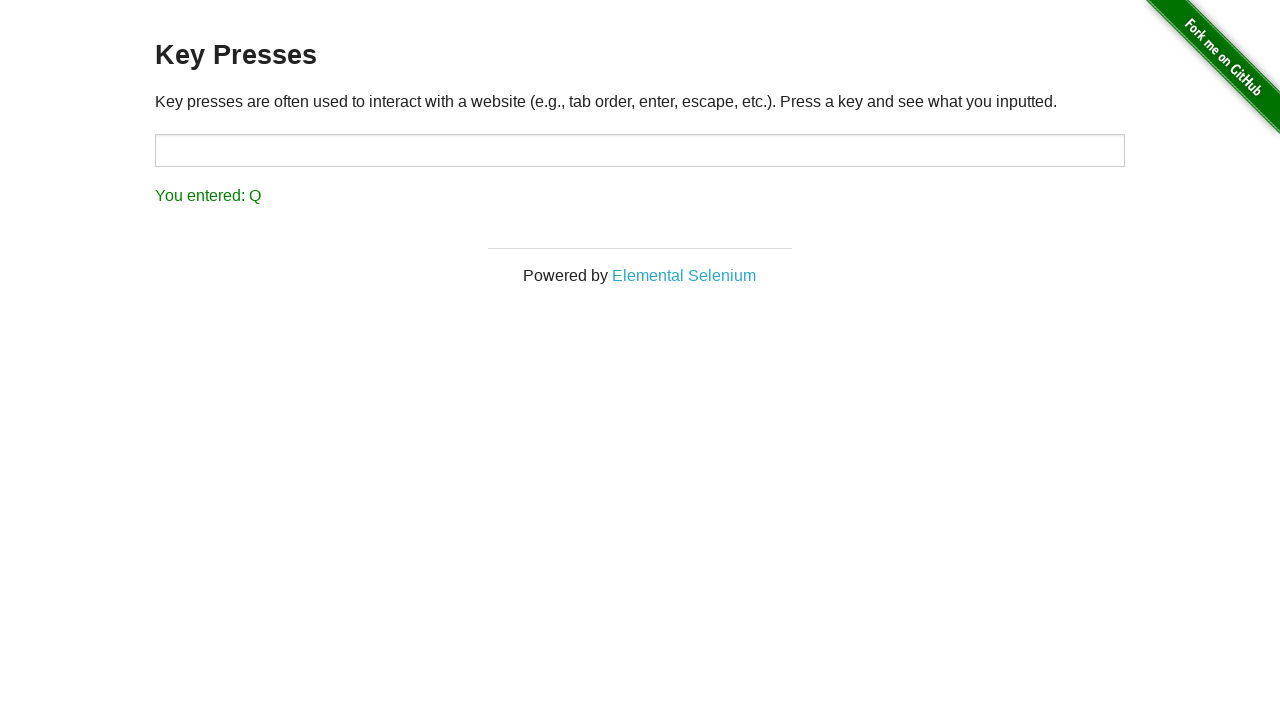

Verified result text matches expected value 'You entered: Q'
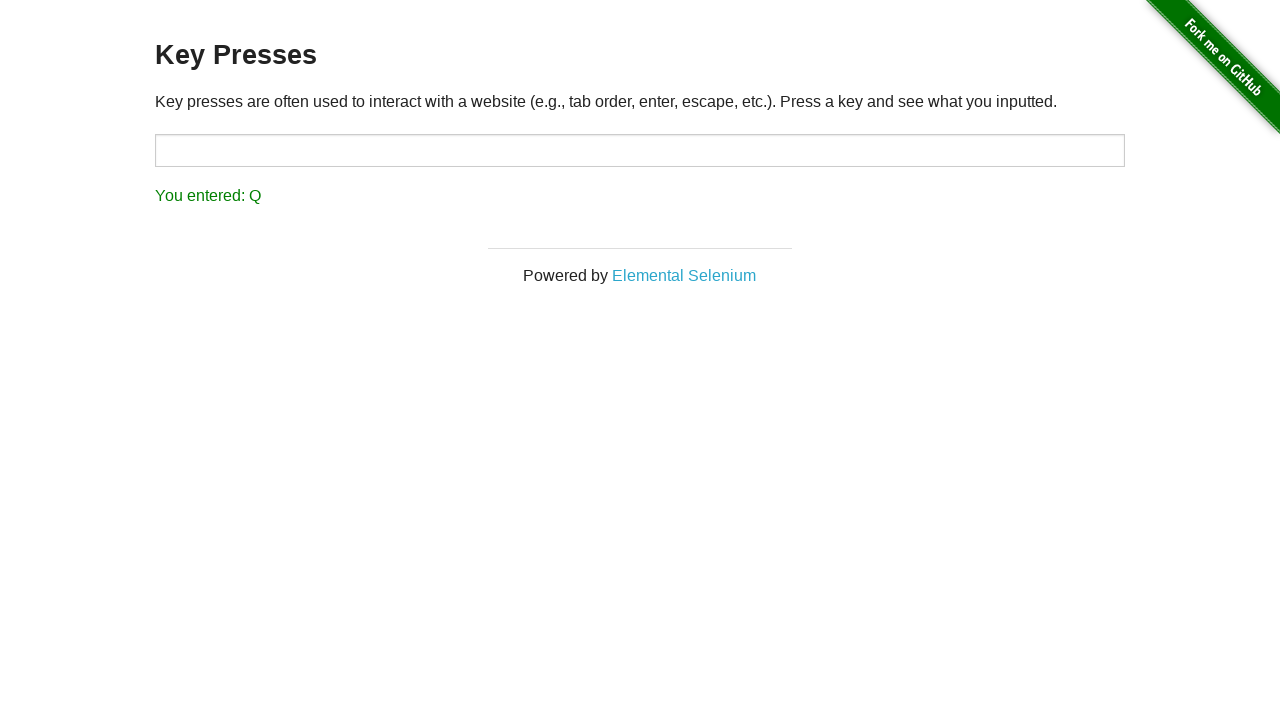

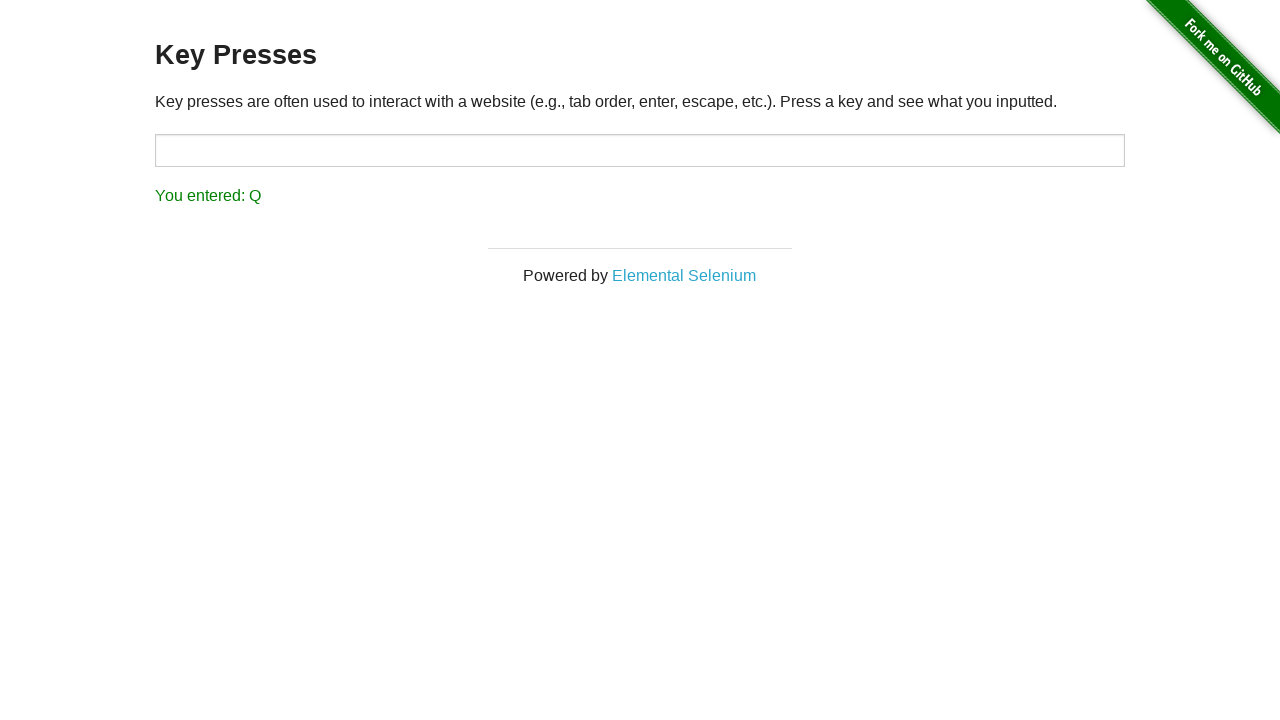